Tests dynamic controls by clicking enable/disable buttons and verifying the textbox state changes and corresponding messages appear

Starting URL: https://the-internet.herokuapp.com/dynamic_controls

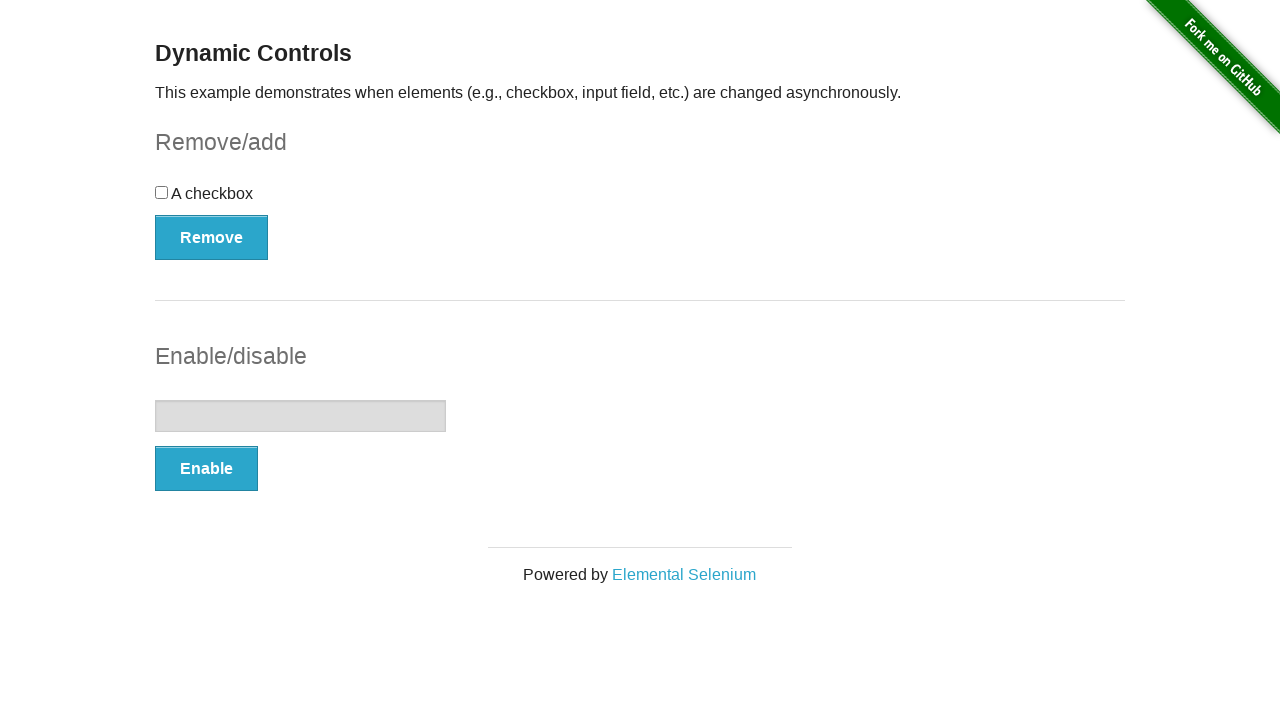

Clicked the Enable button at (206, 469) on (//button)[2]
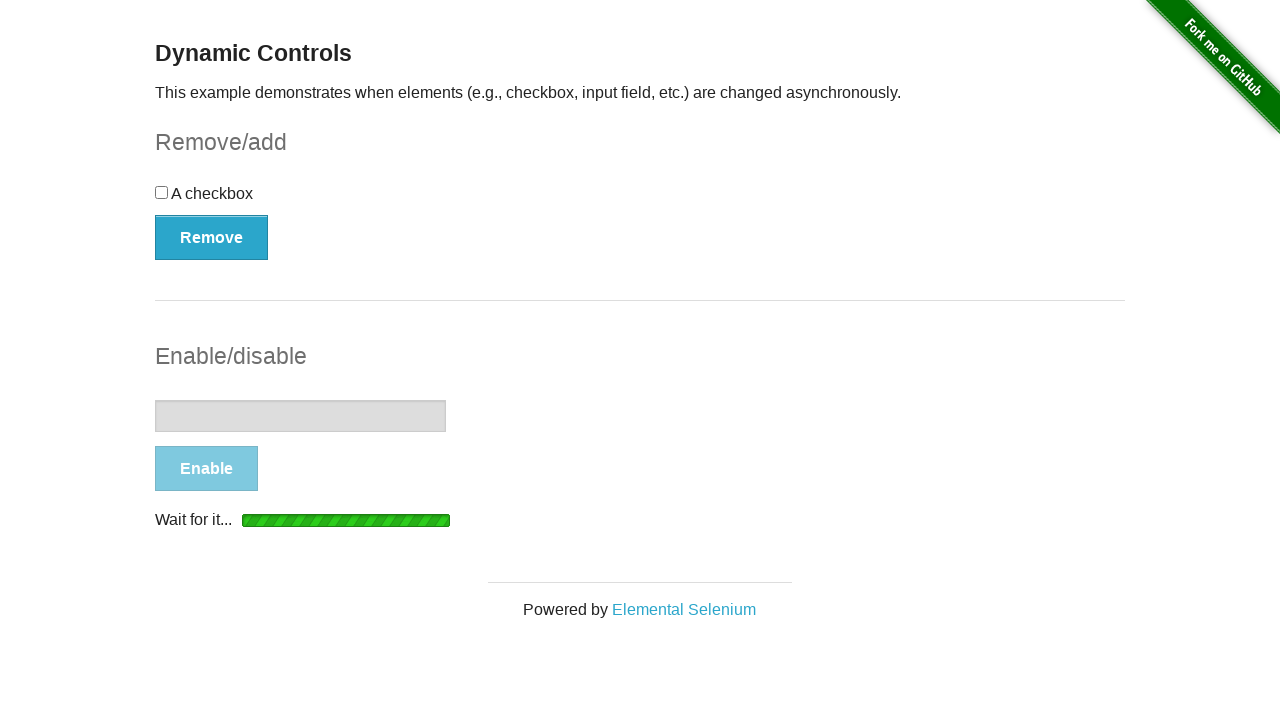

Waited for the 'It's enabled!' message to appear
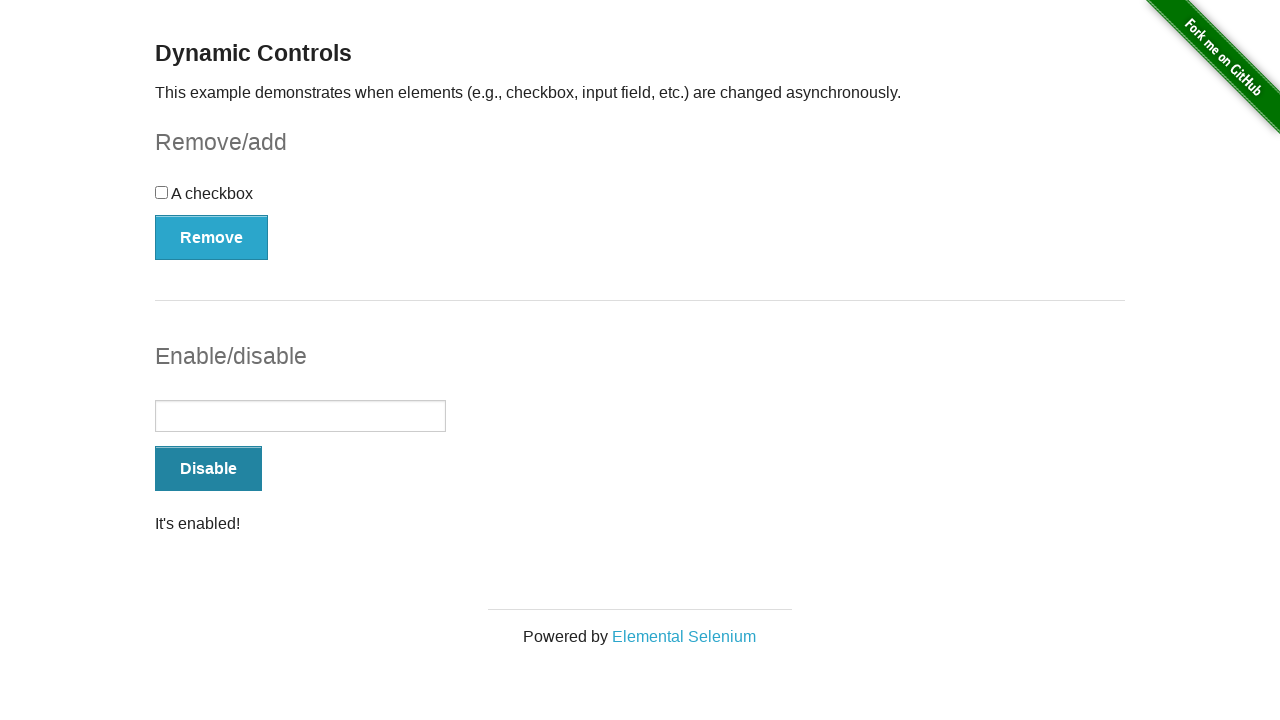

Verified the 'It's enabled!' message is displayed
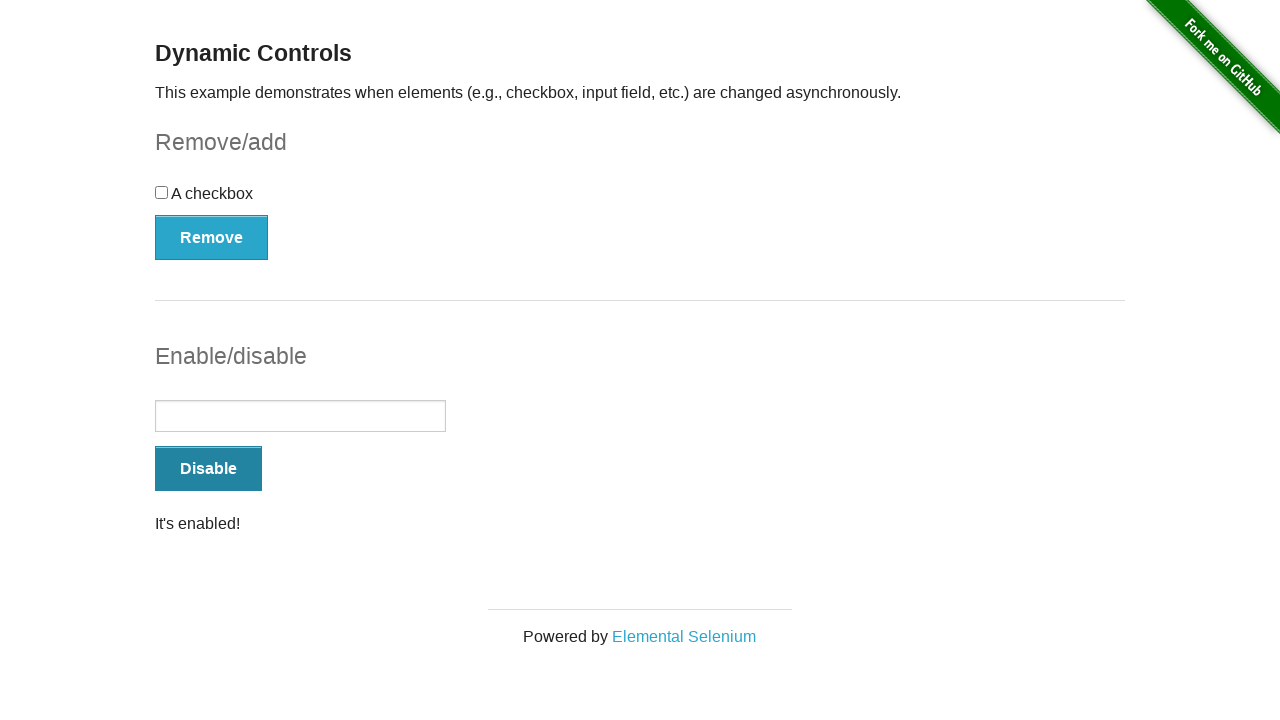

Verified the textbox is enabled
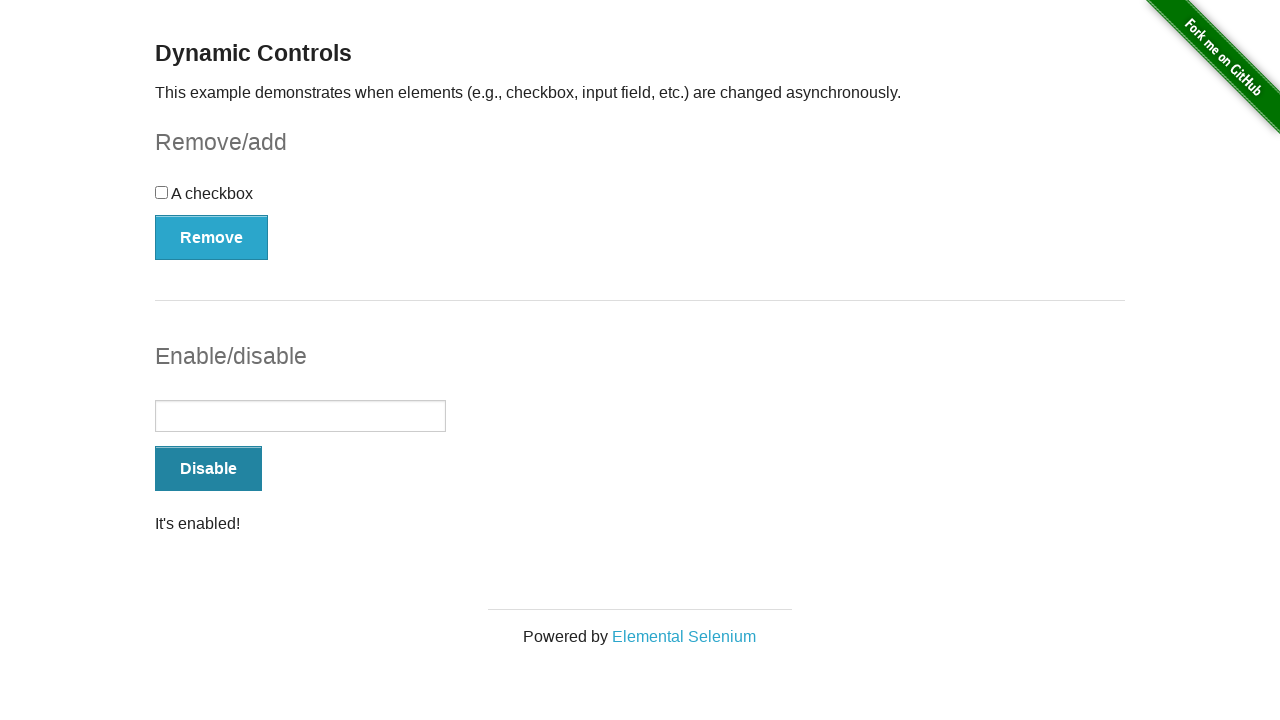

Clicked the Disable button at (208, 469) on (//button)[2]
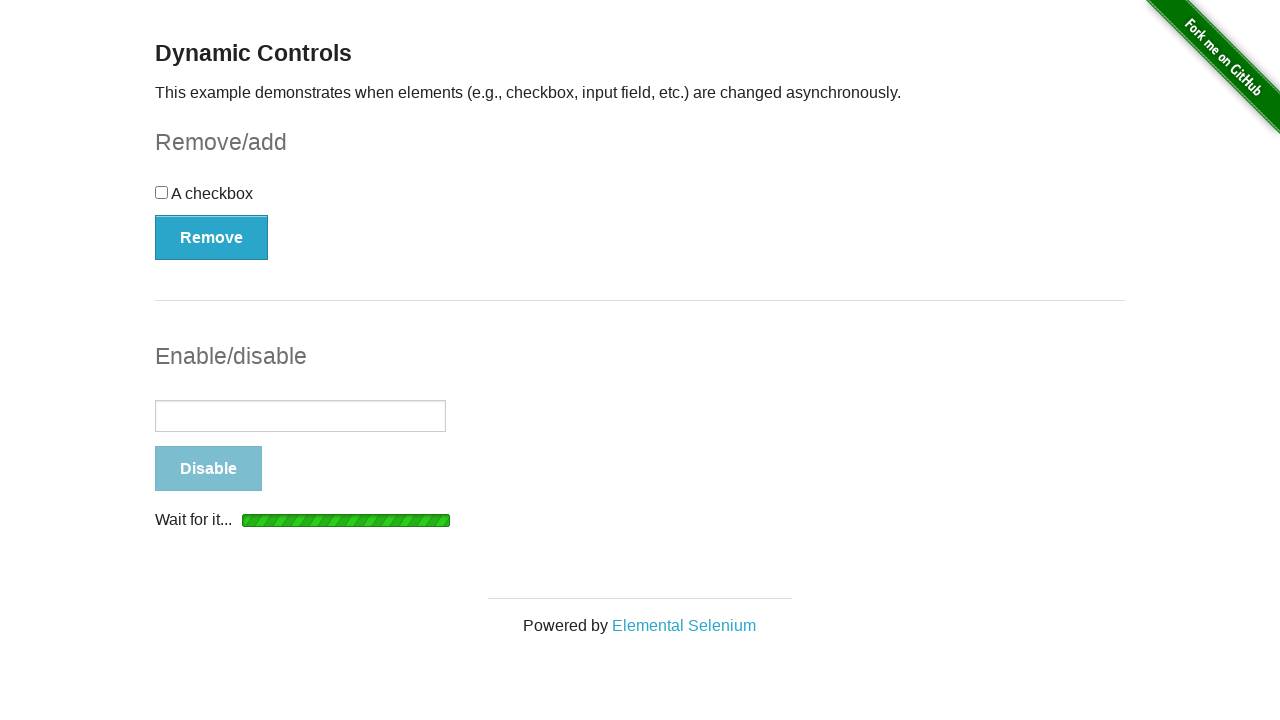

Waited for the 'It's disabled!' message to appear
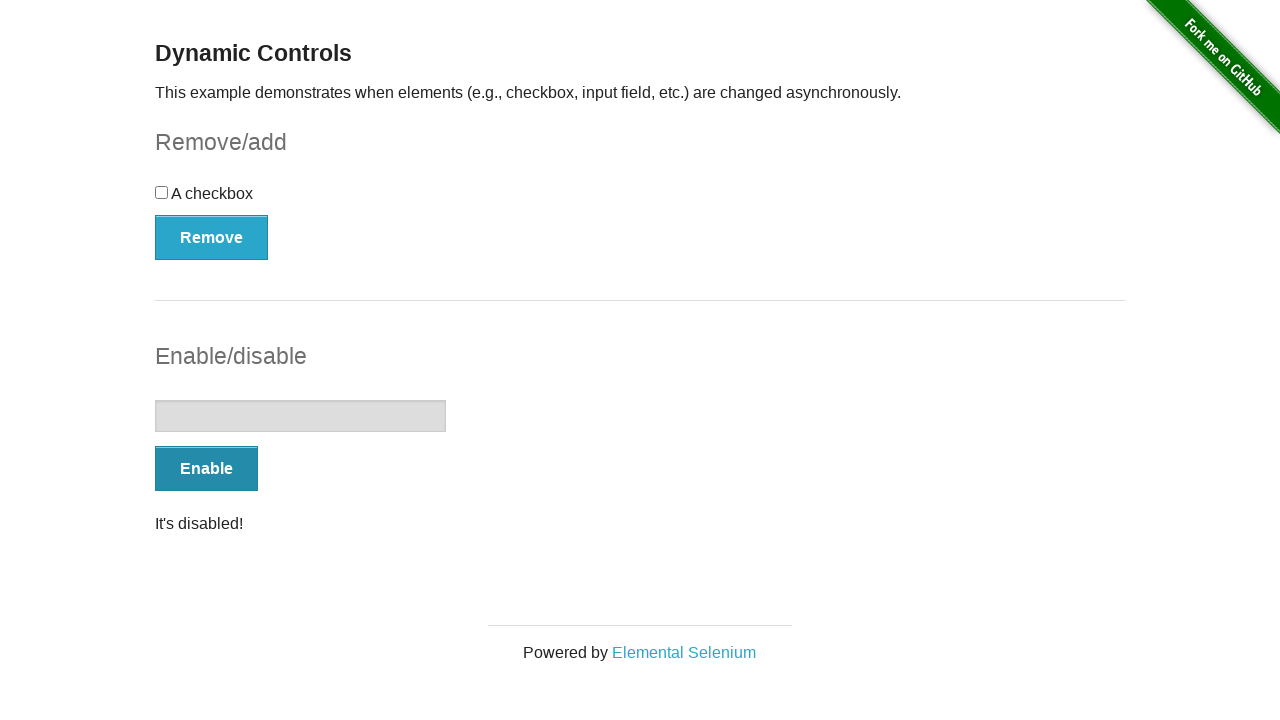

Verified the 'It's disabled!' message is displayed
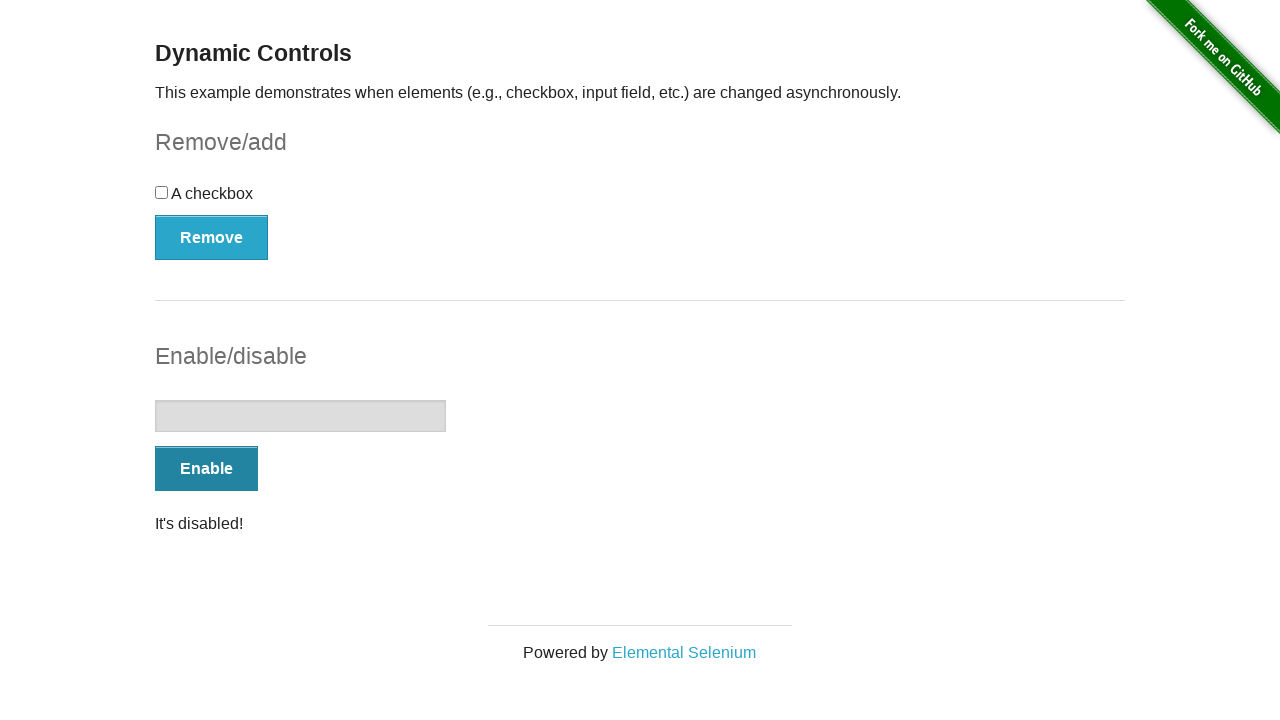

Verified the textbox is disabled
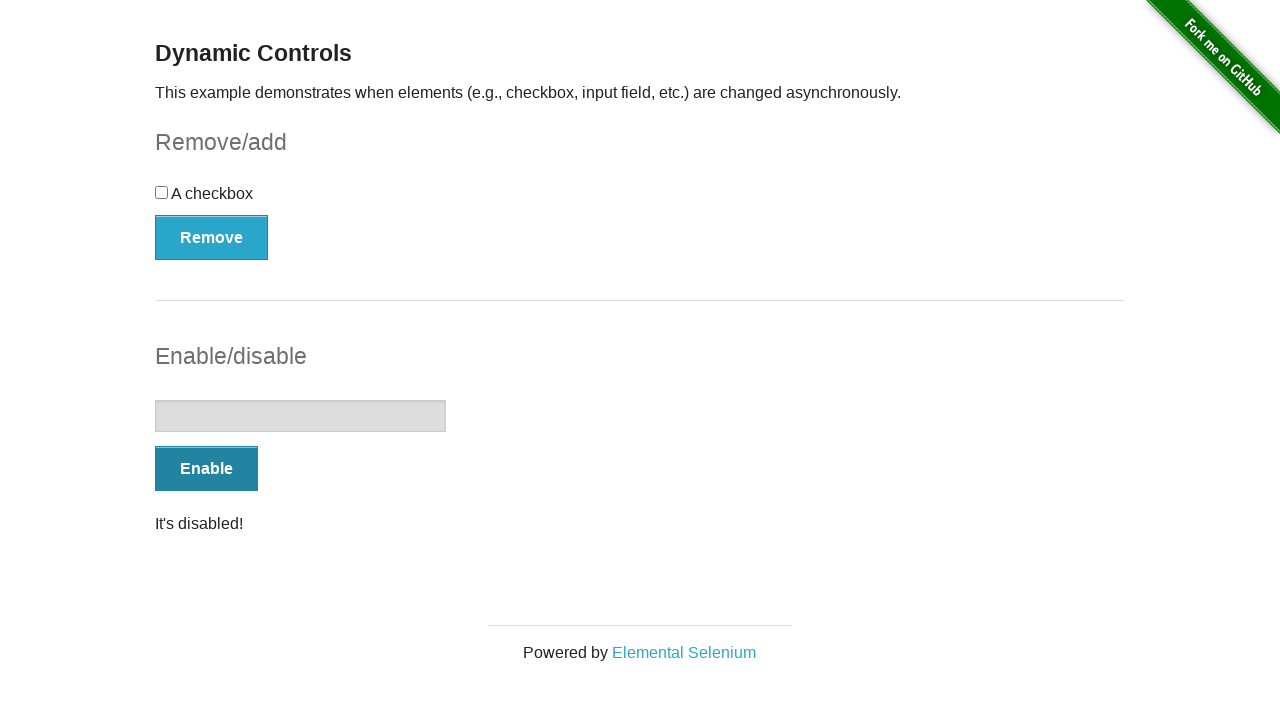

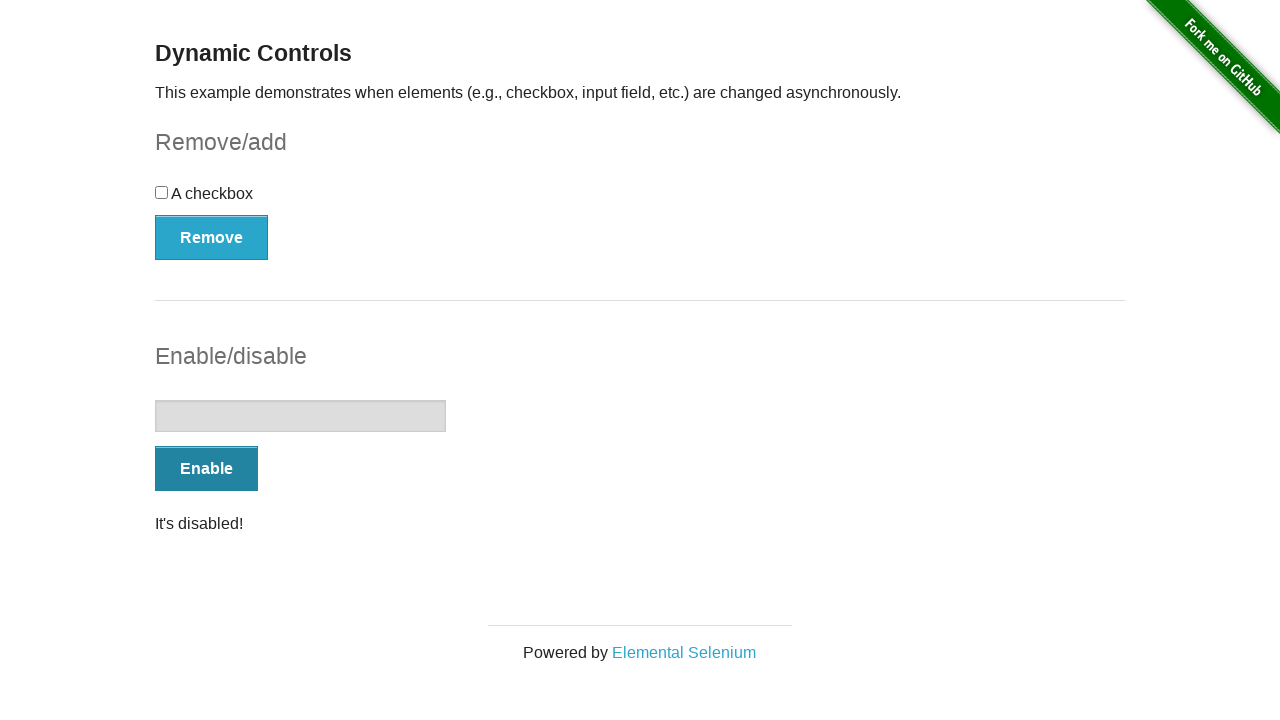